Sorts products by price from low to high using the sort dropdown

Starting URL: https://practice.automationtesting.in/shop/

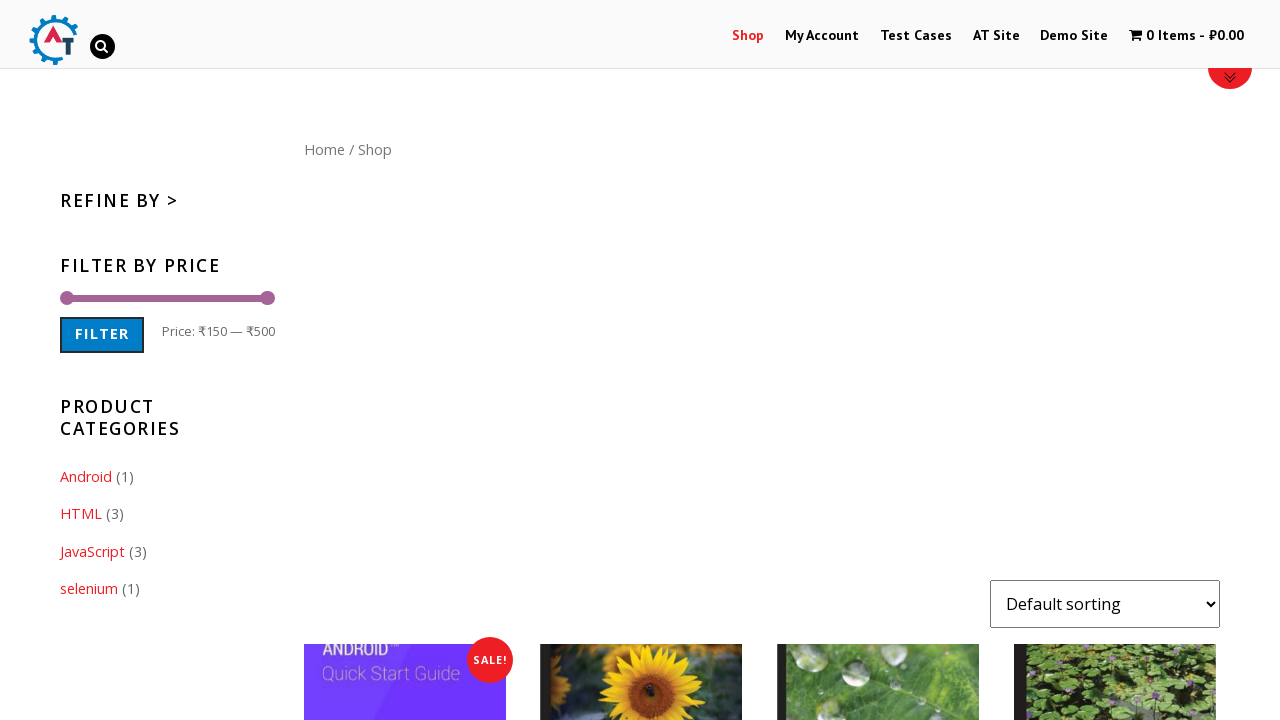

Selected 'Sort by price: low to high' from the sort dropdown on select[name='orderby']
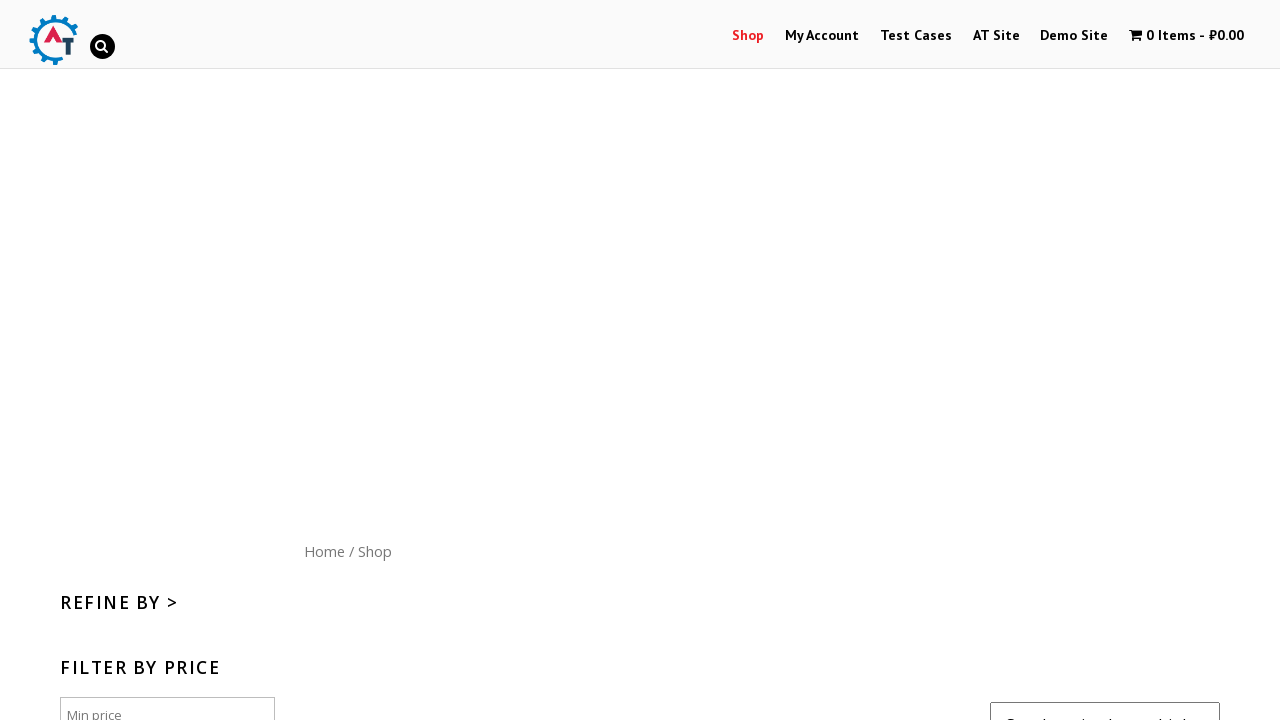

Page loaded with products sorted by price from low to high
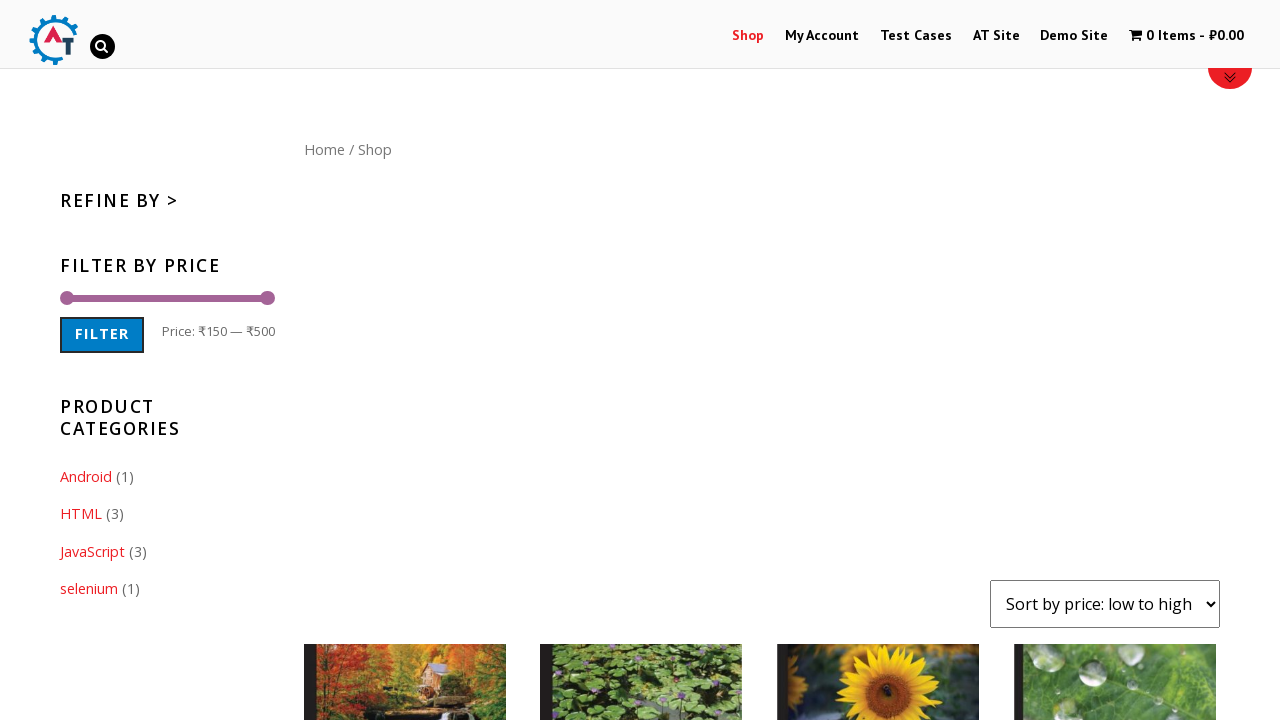

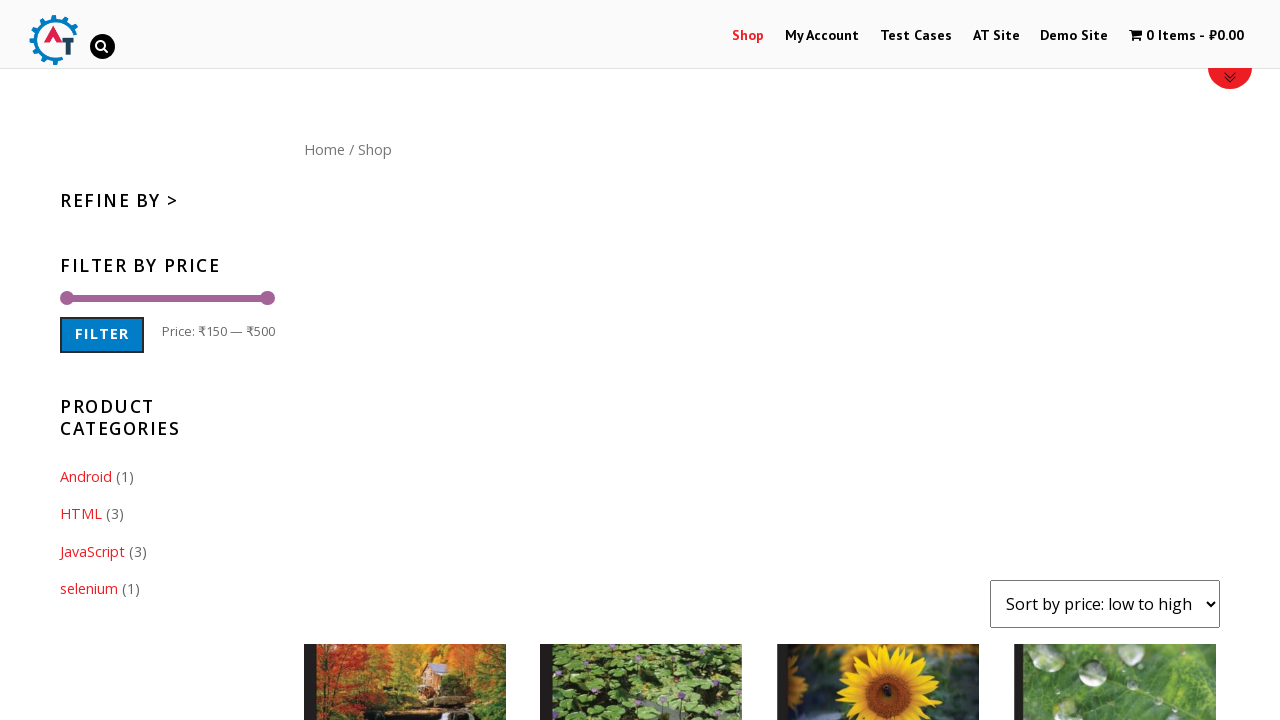